Tests the signup form by filling username and password fields and clicking signup button

Starting URL: https://www.demoblaze.com/index.html

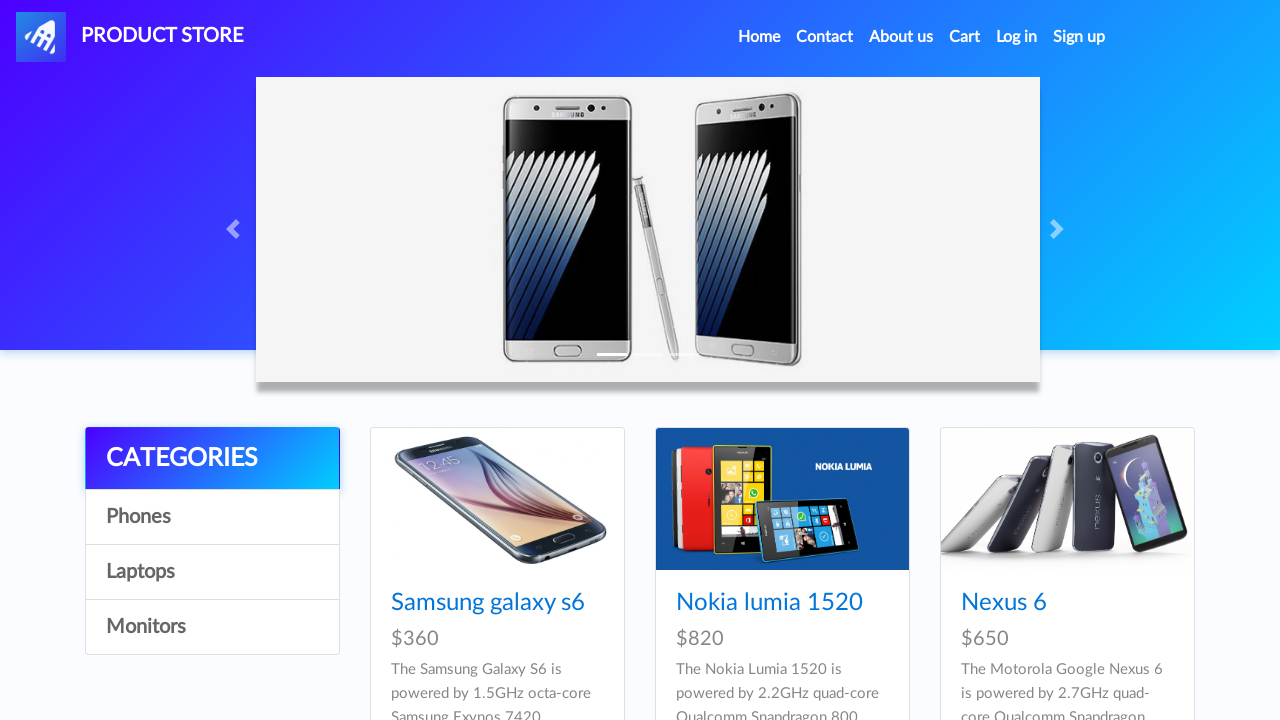

Clicked Sign up button at (1079, 37) on #signin2
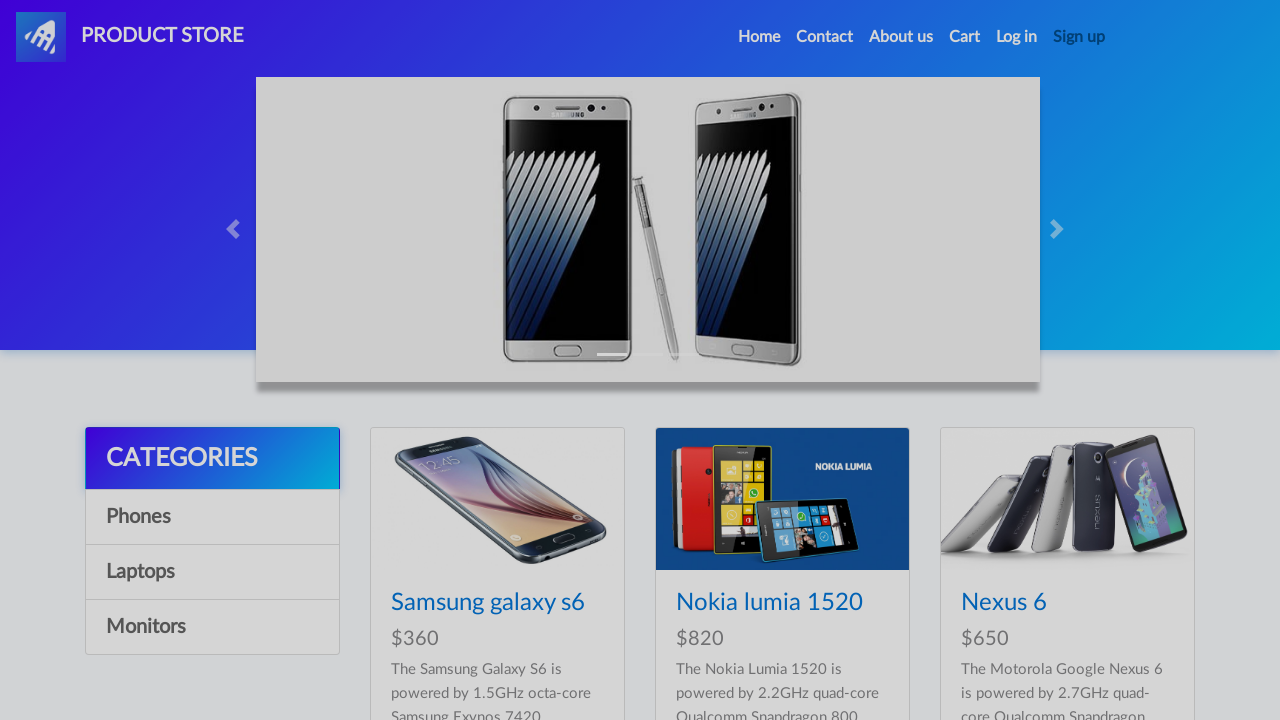

Signup modal appeared and username field became visible
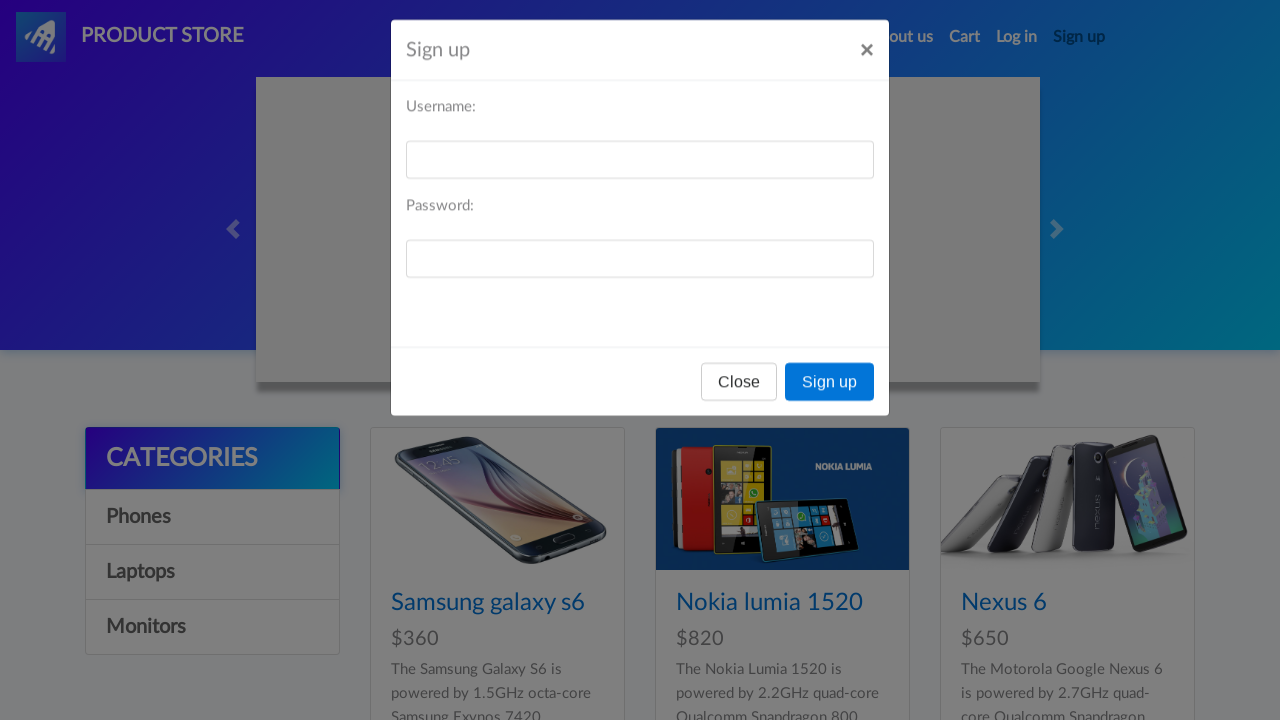

Filled username field with 'testuser847' on #sign-username
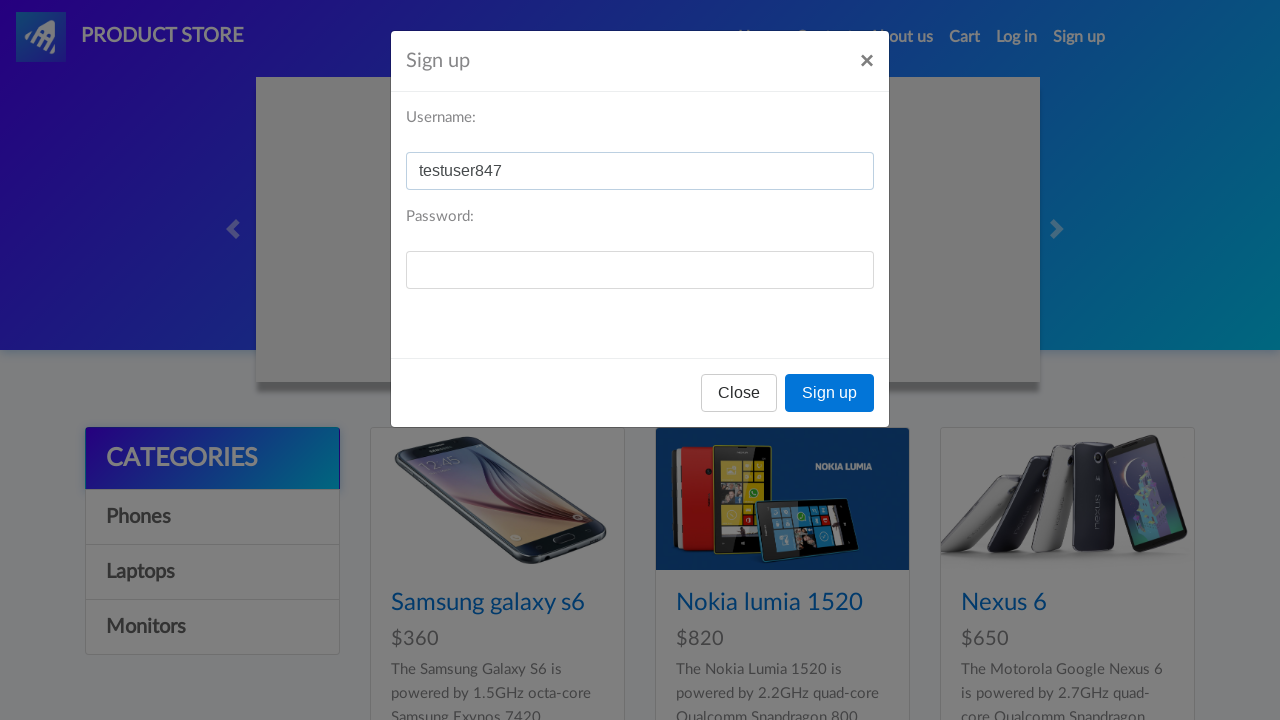

Filled password field with 'pass123456' on #sign-password
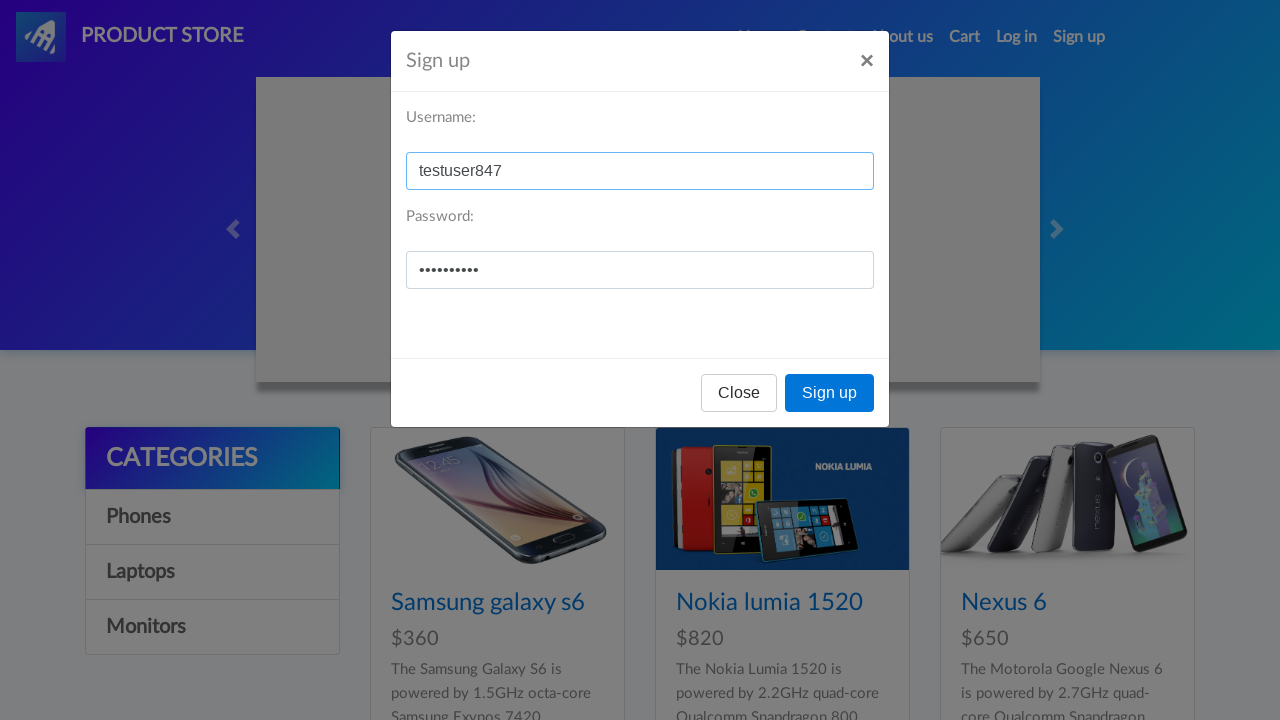

Clicked signup button to submit the form at (830, 393) on xpath=//*[@id='signInModal']/div/div/div[3]/button[2]
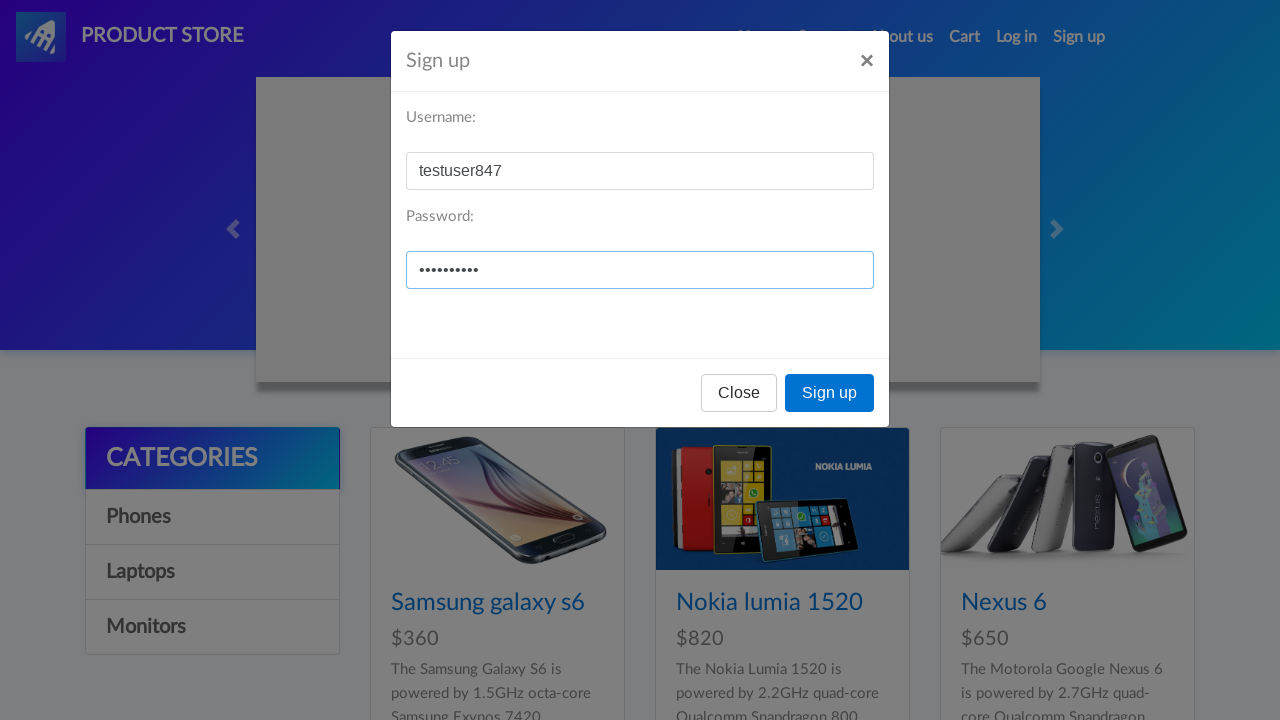

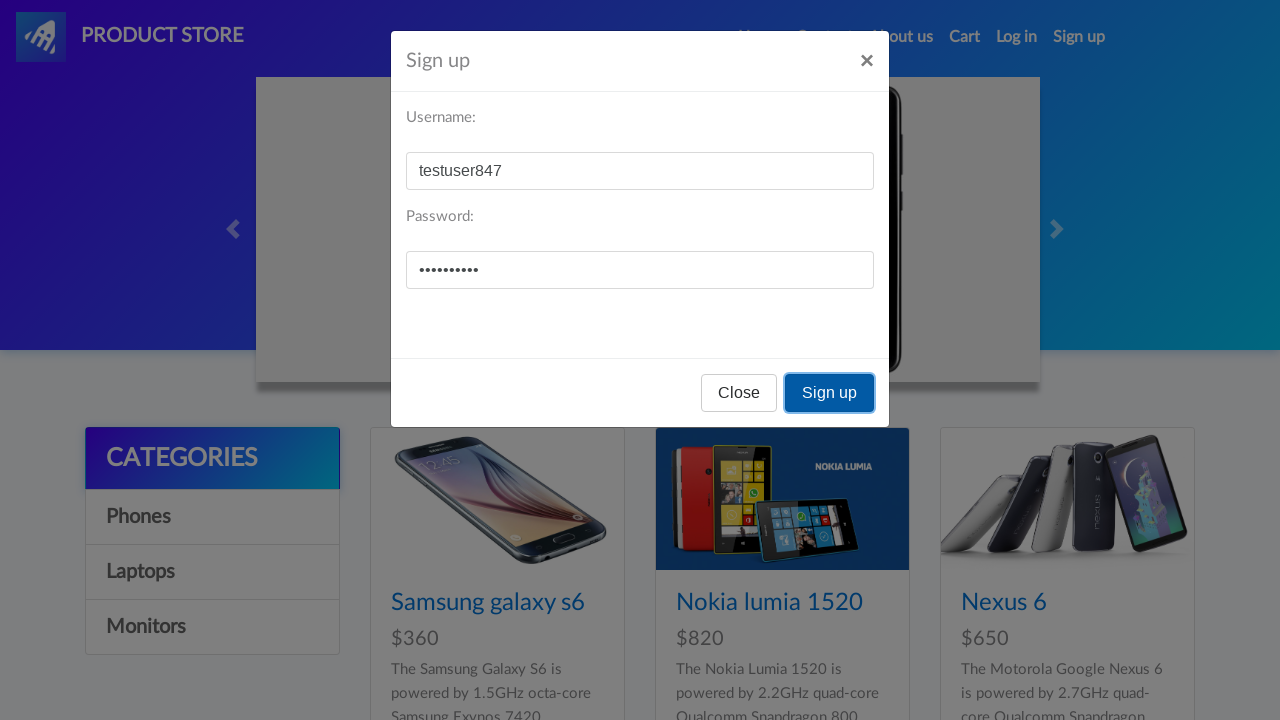